Tests infinite scroll functionality on Nike's product listing page by scrolling to the bottom to load all products and verifying product cards are displayed.

Starting URL: https://www.nike.com/au/w/mens-shoes-nik1zy7ok

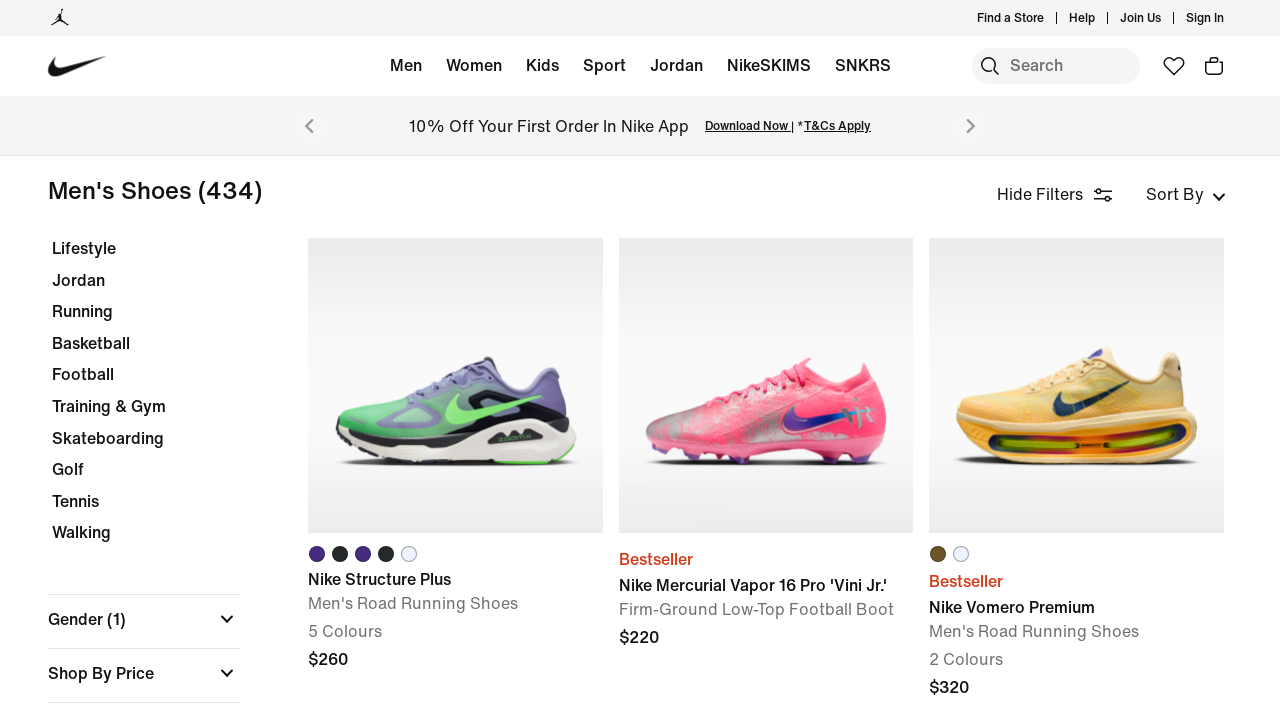

Scrolled down by one viewport height and retrieved current page height
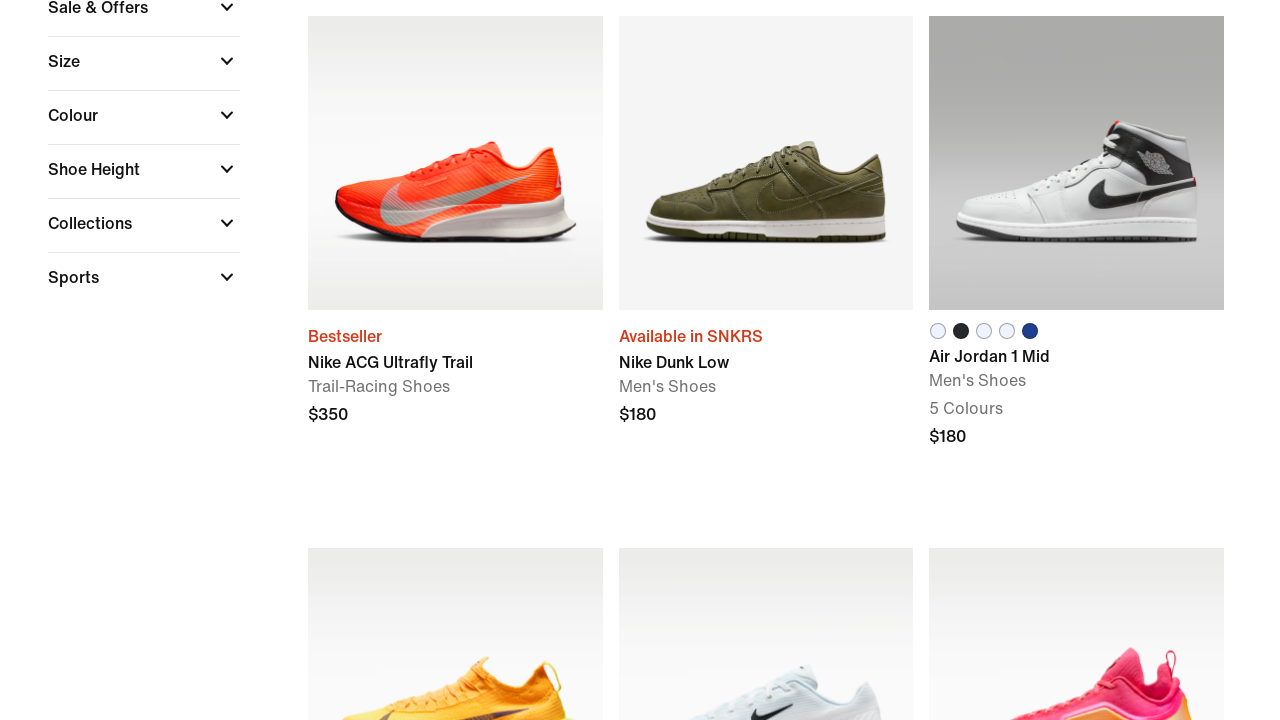

Waited 4 seconds for new products to load after scrolling
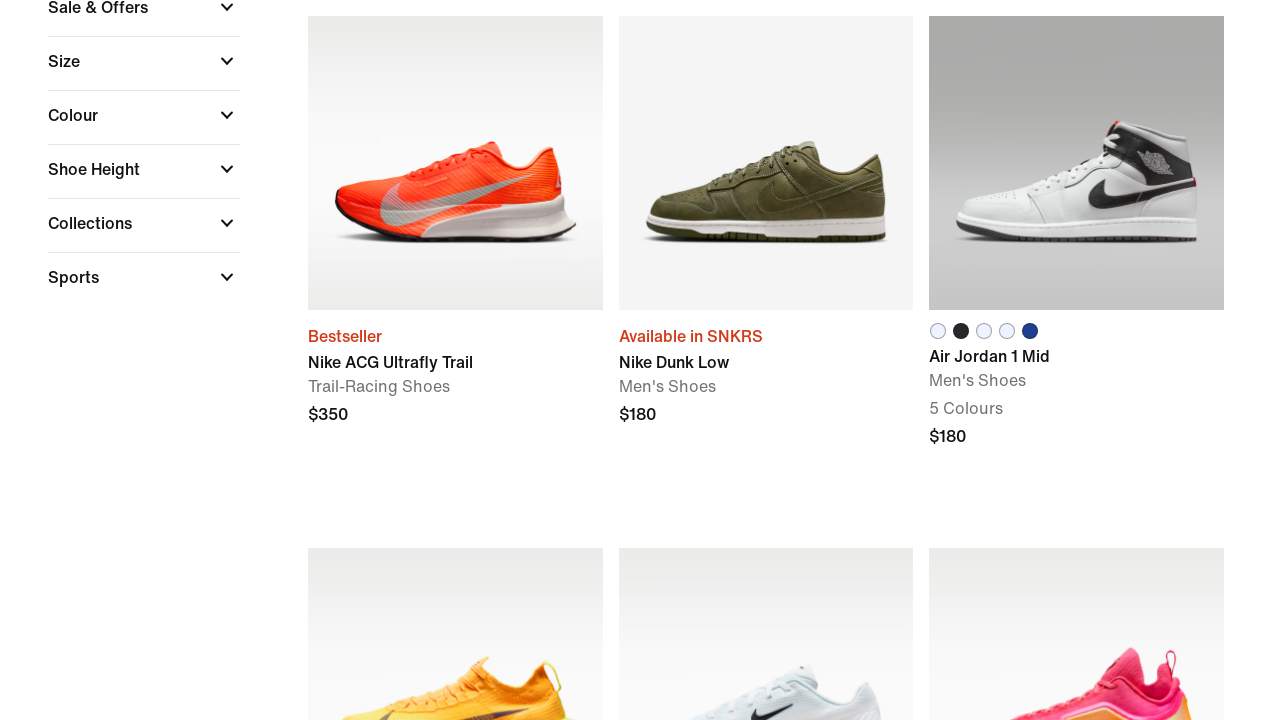

Scrolled down by one viewport height and retrieved current page height
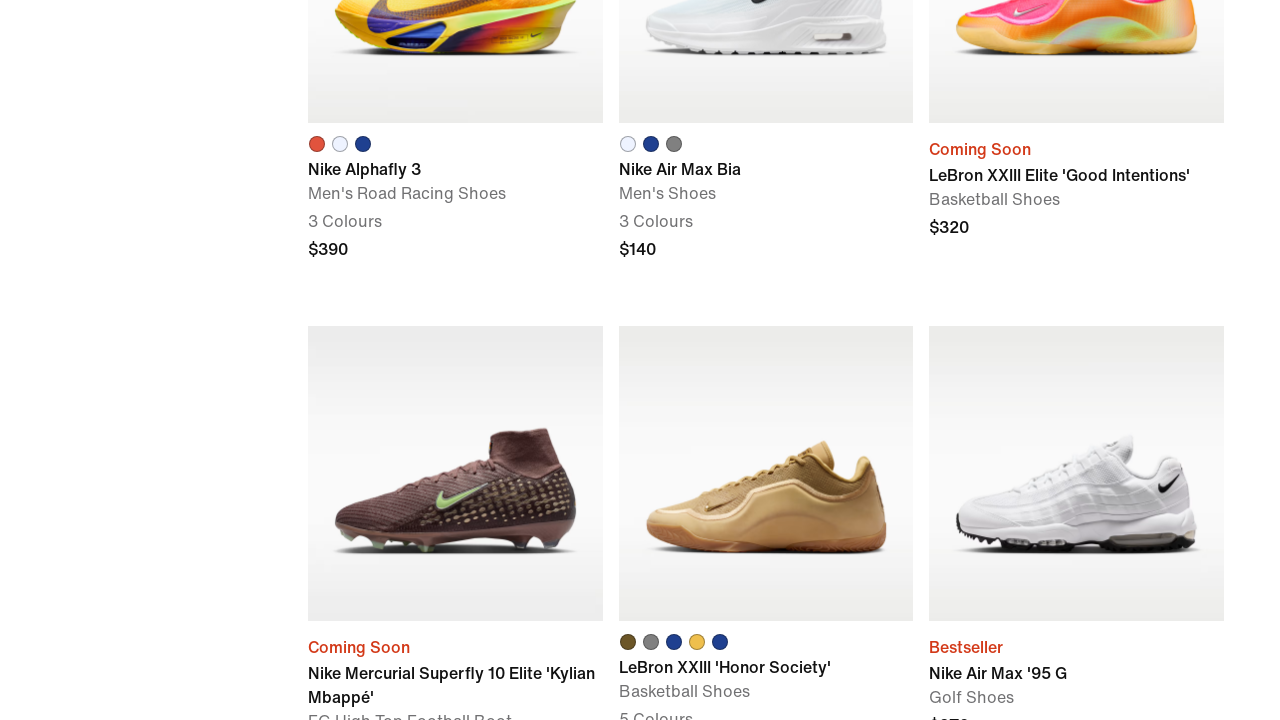

Reached bottom of page - no more content to load
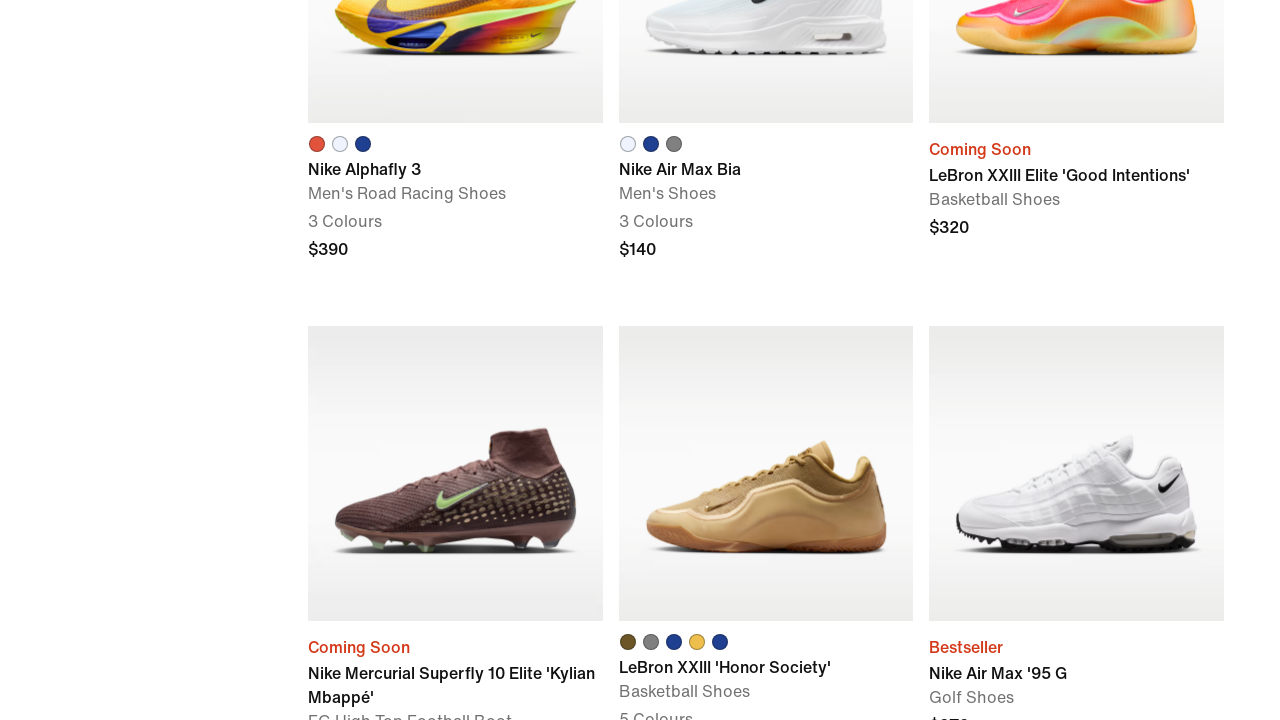

Verified product cards are displayed on the page
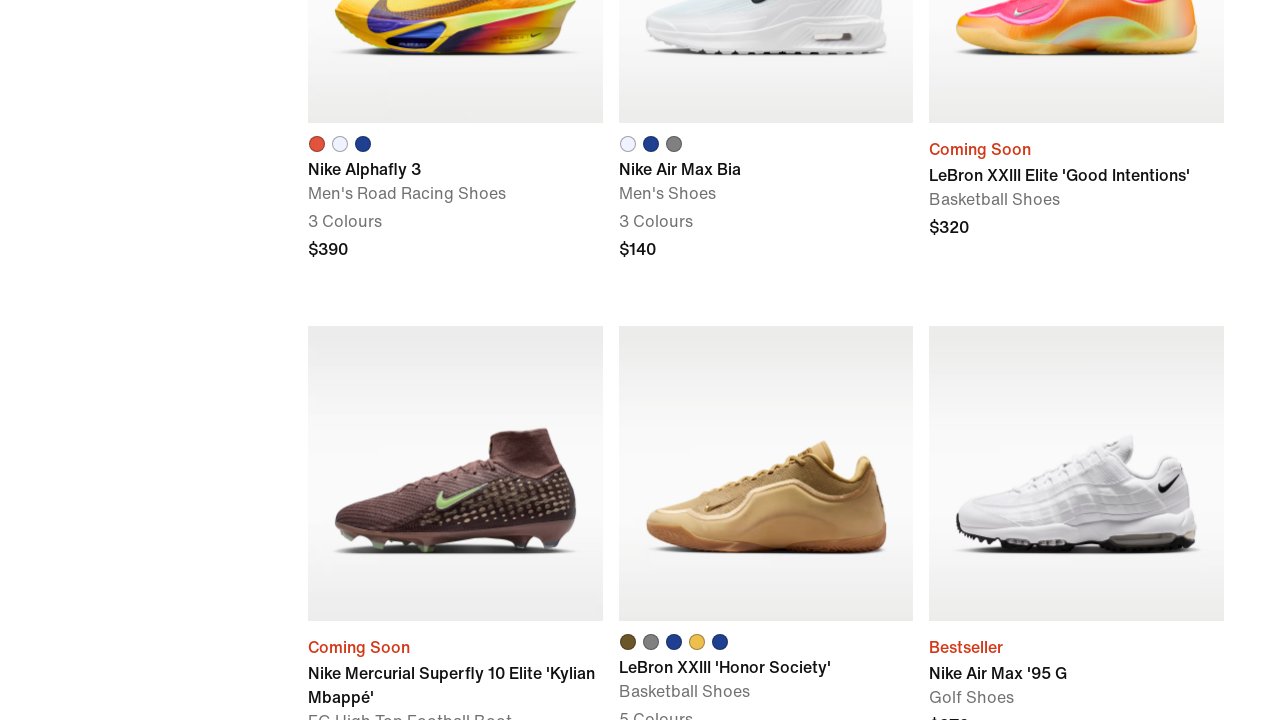

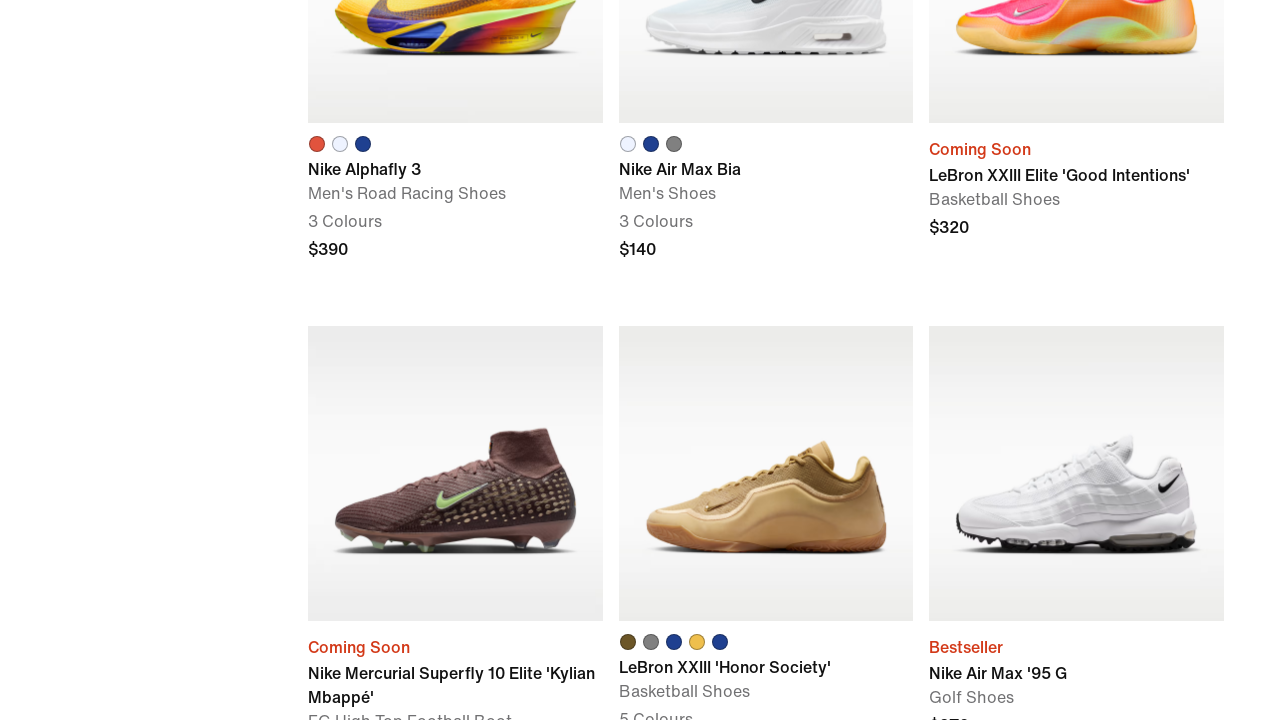